Tests clearing an input field after entering text and verifies the placeholder text remains

Starting URL: https://www.qa-practice.com/elements/input/simple

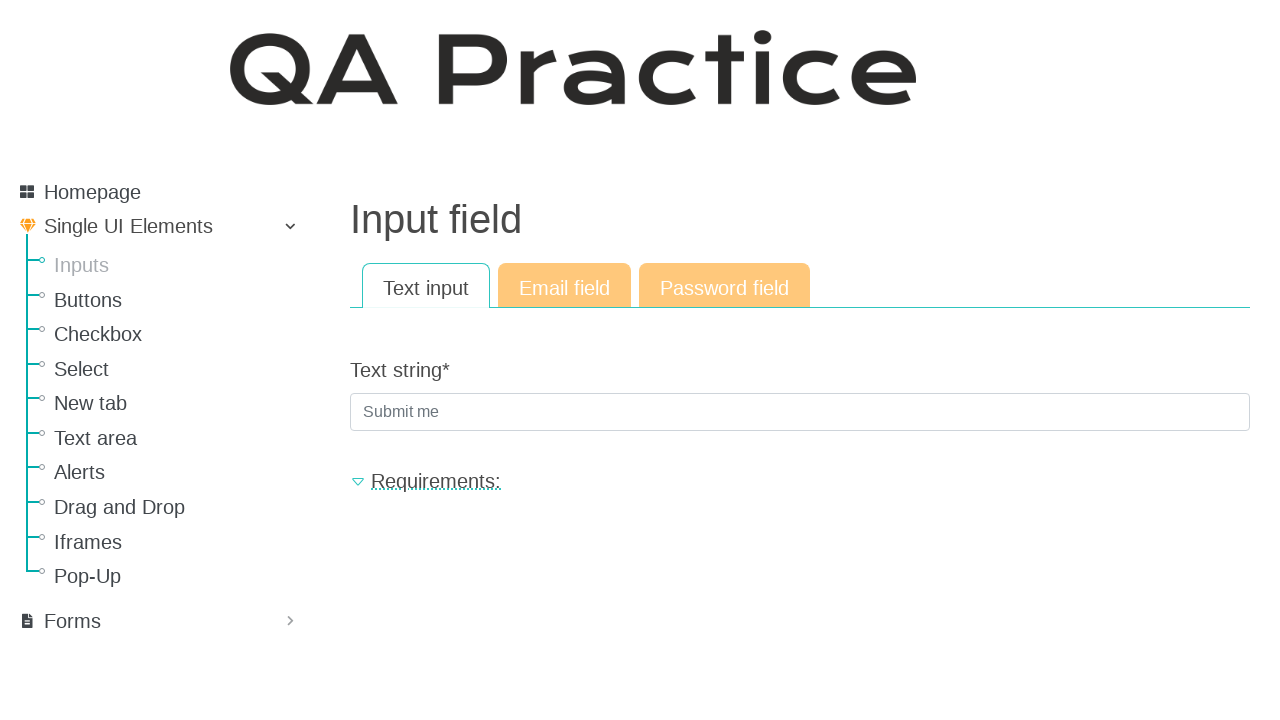

Located the text input field
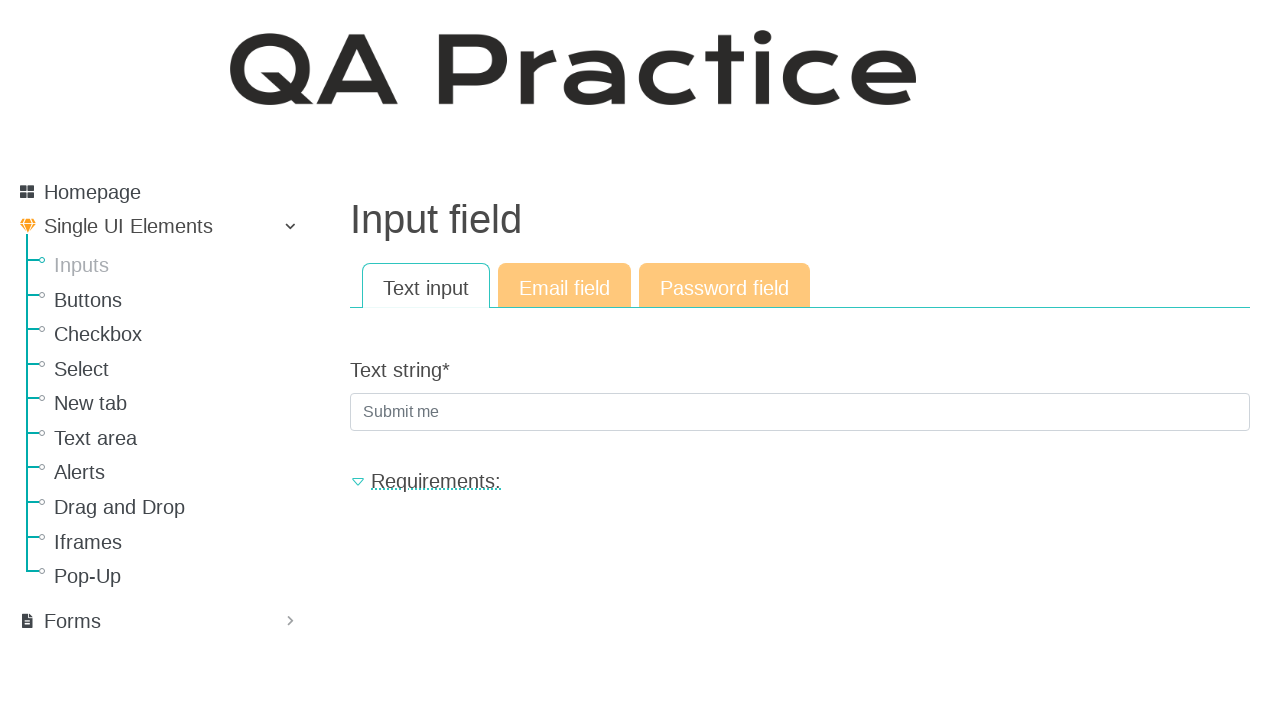

Filled input field with 'This is an input field' on [type="text"]
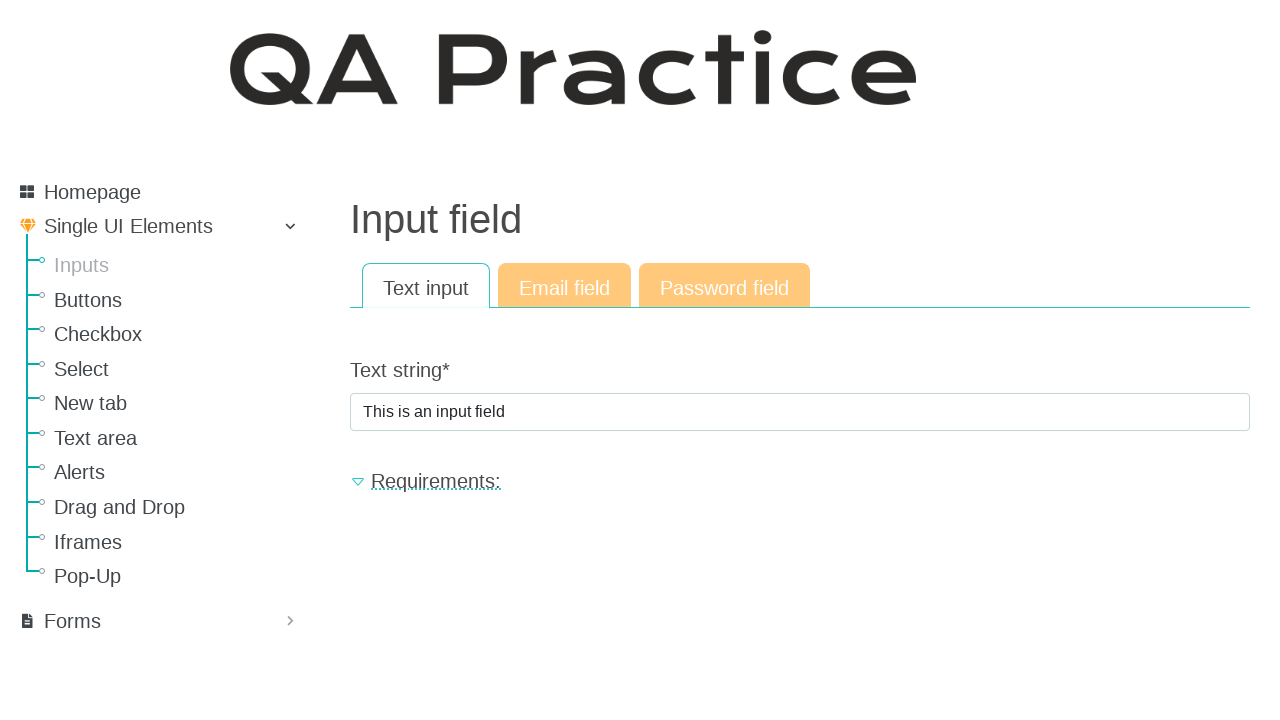

Cleared the input field on [type="text"]
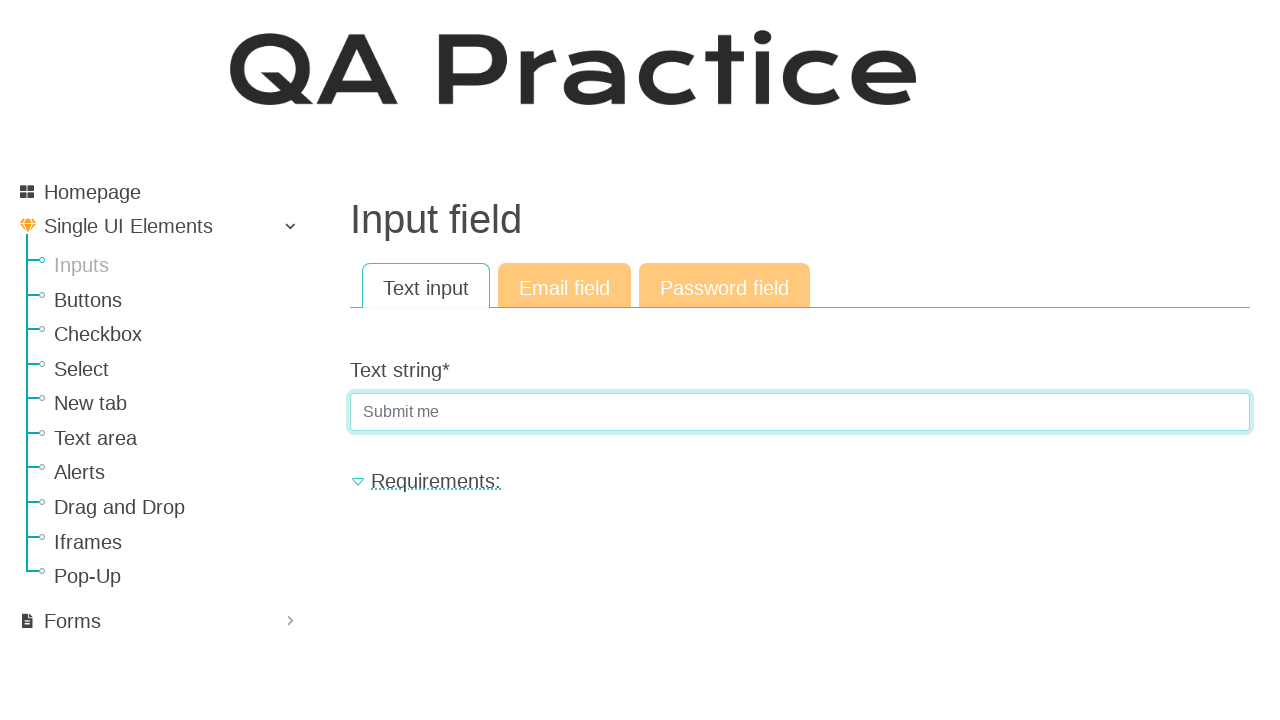

Verified placeholder text 'Submit me' is still present after clearing
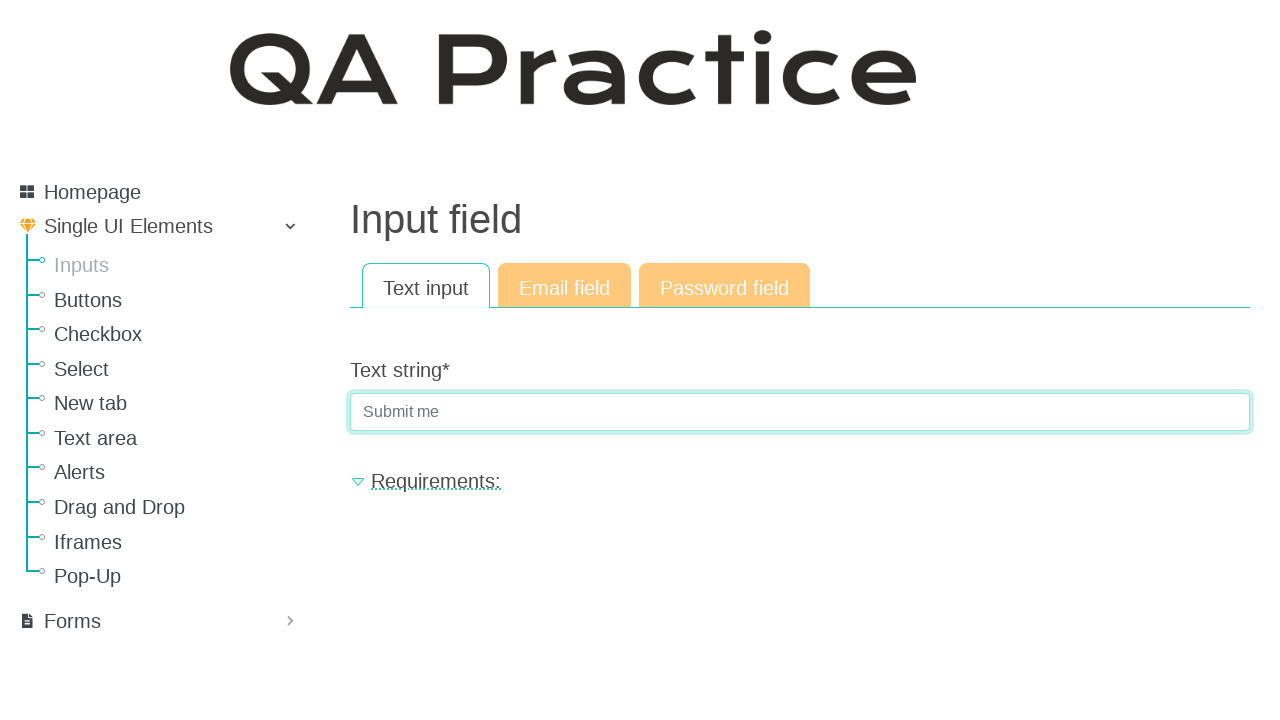

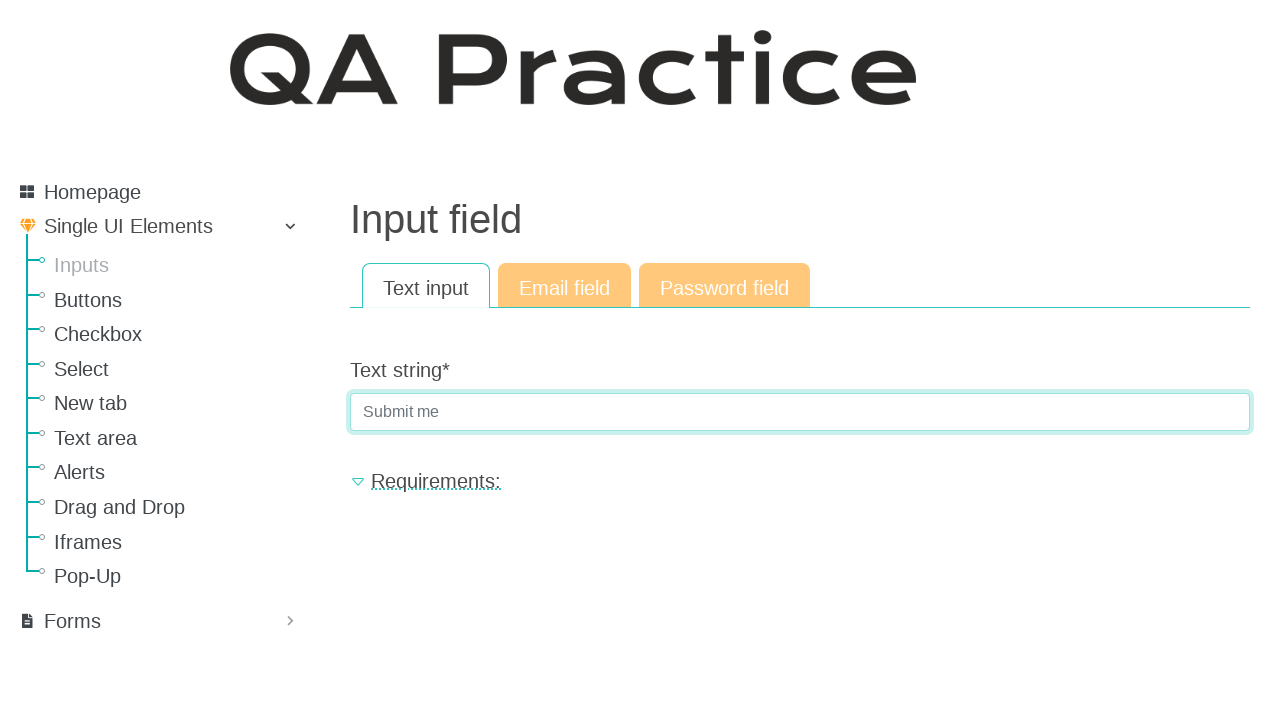